Tests child window handling by clicking a link that opens a new page, extracting text from the new page, and typing it back into the original page

Starting URL: https://rahulshettyacademy.com/loginpagePractise/

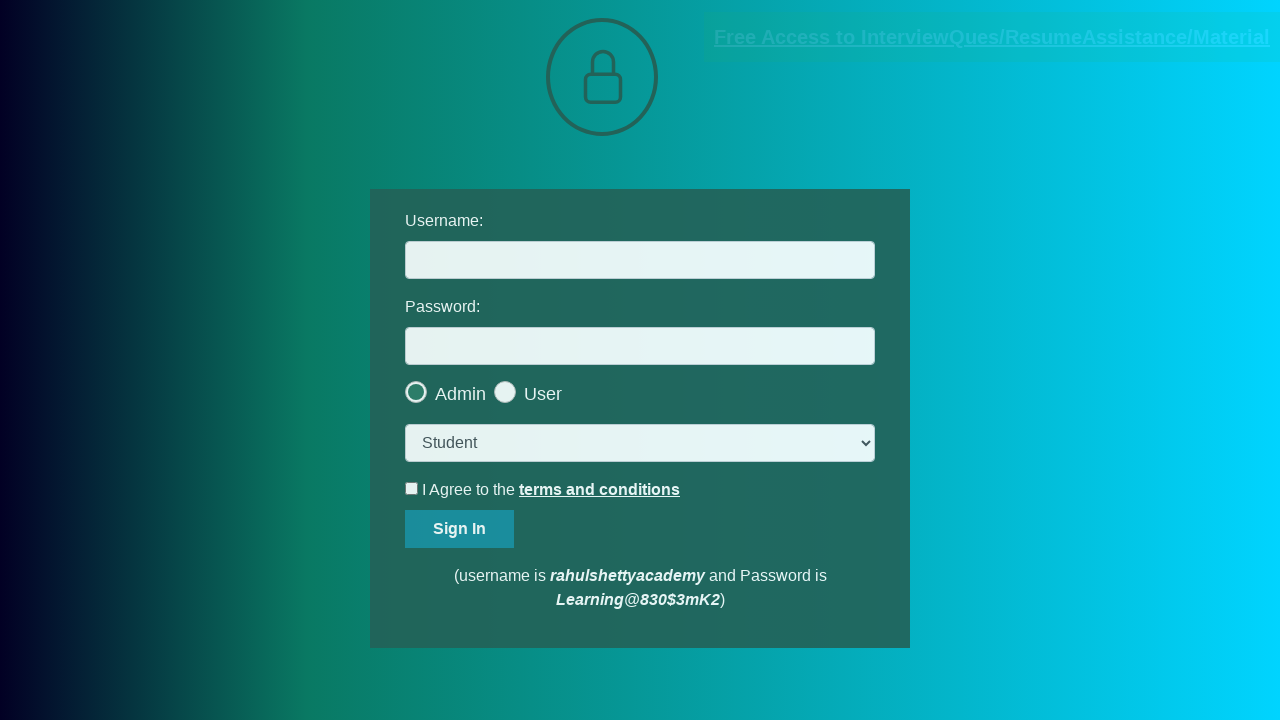

Clicked documents-request link and new page opened at (992, 37) on [href*='documents-request']
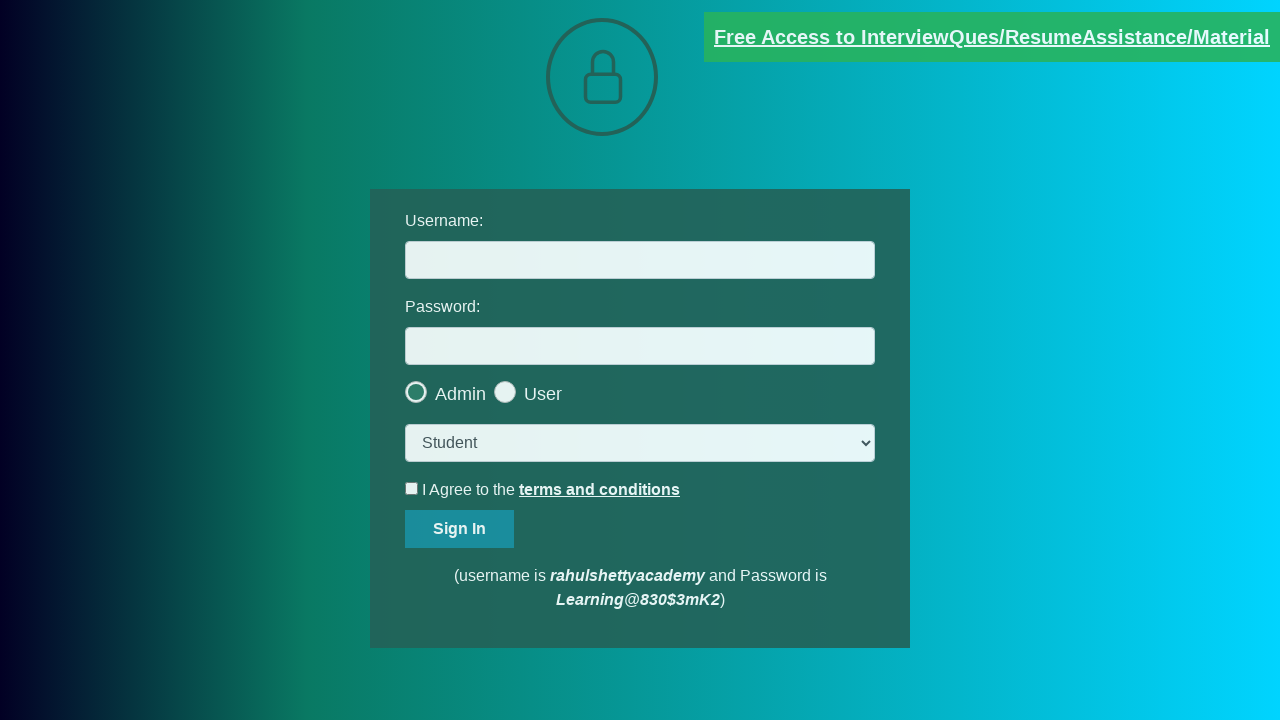

New page loaded successfully
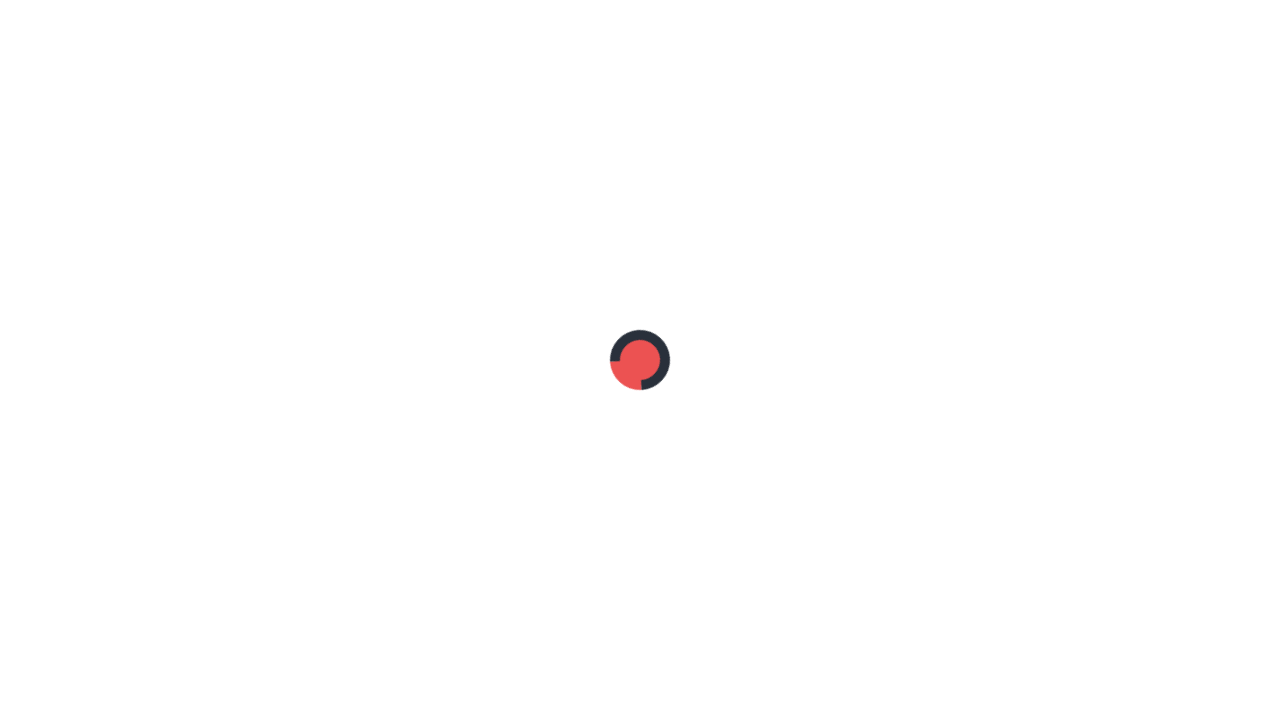

Extracted text from new page: 'Please email us at mentor@rahulshettyacademy.com with below template to receive response '
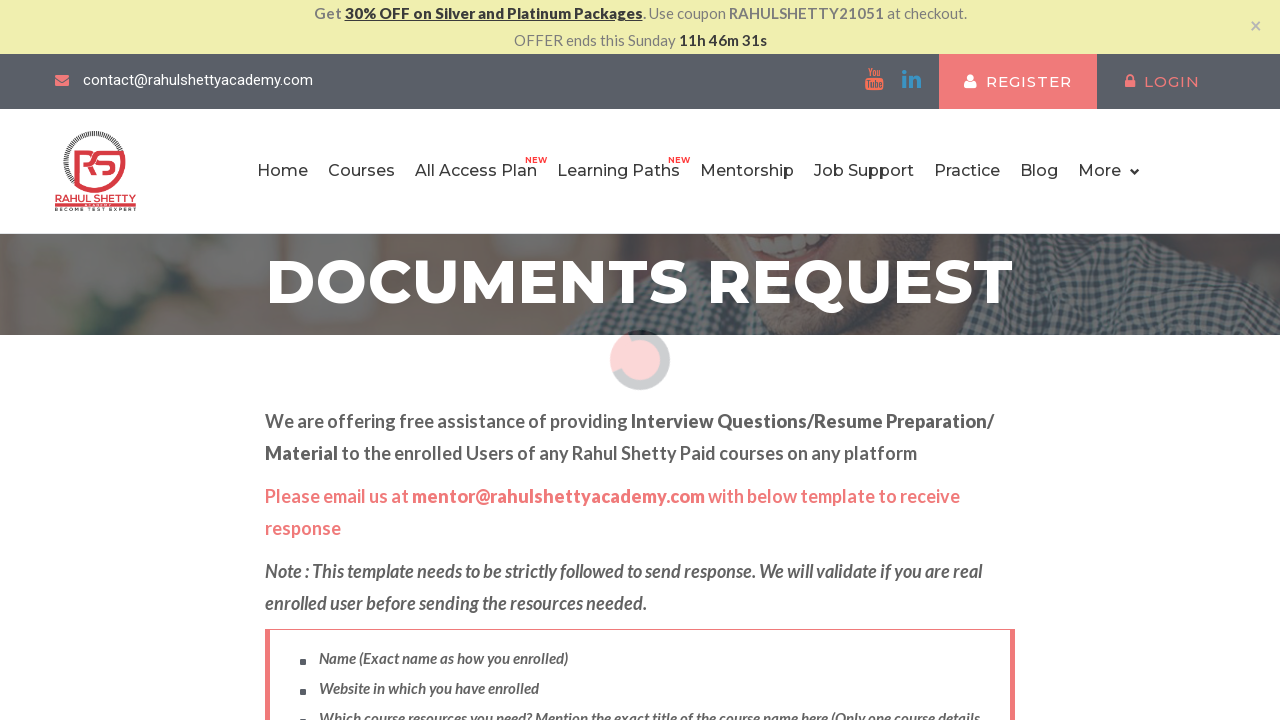

Parsed domain from email text: 'rahulshettyacademy.com'
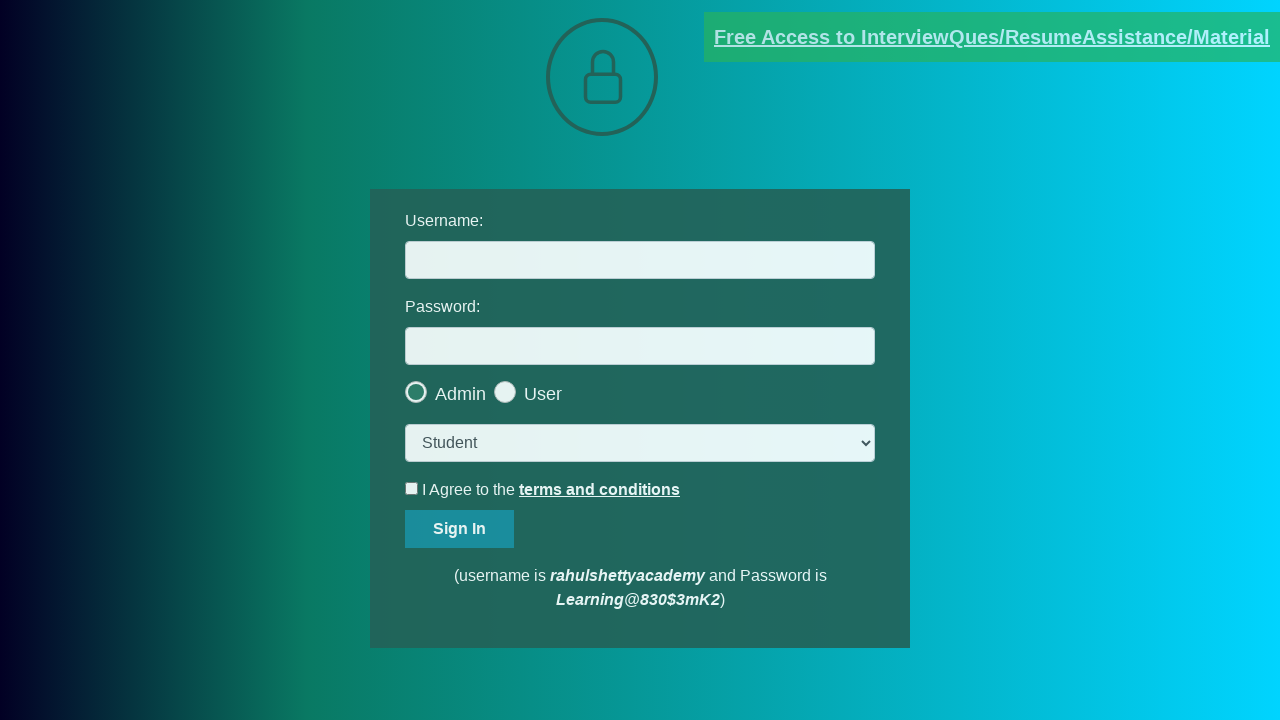

Filled username field with extracted domain: 'rahulshettyacademy.com' on #username
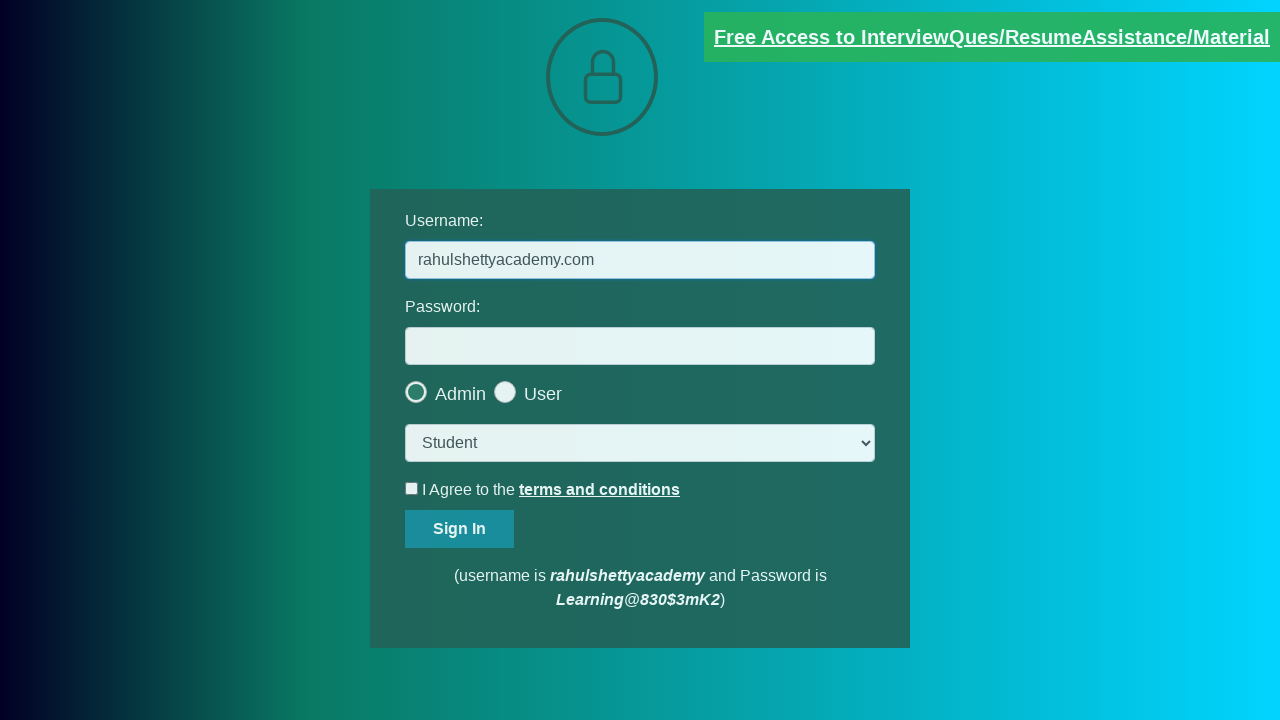

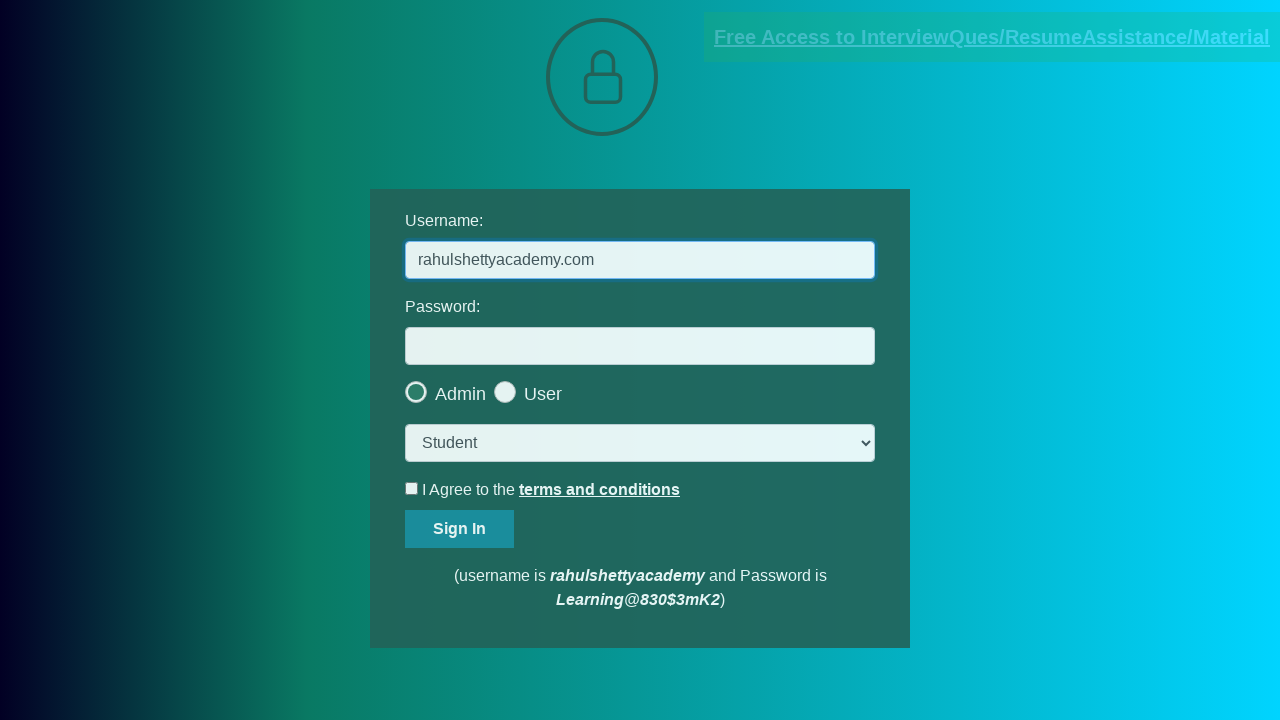